Tests dropdown selection functionality by clicking on origin and destination station dropdowns and selecting cities (Bangalore and Chennai) from the cascading dropdown menus.

Starting URL: https://rahulshettyacademy.com/dropdownsPractise/

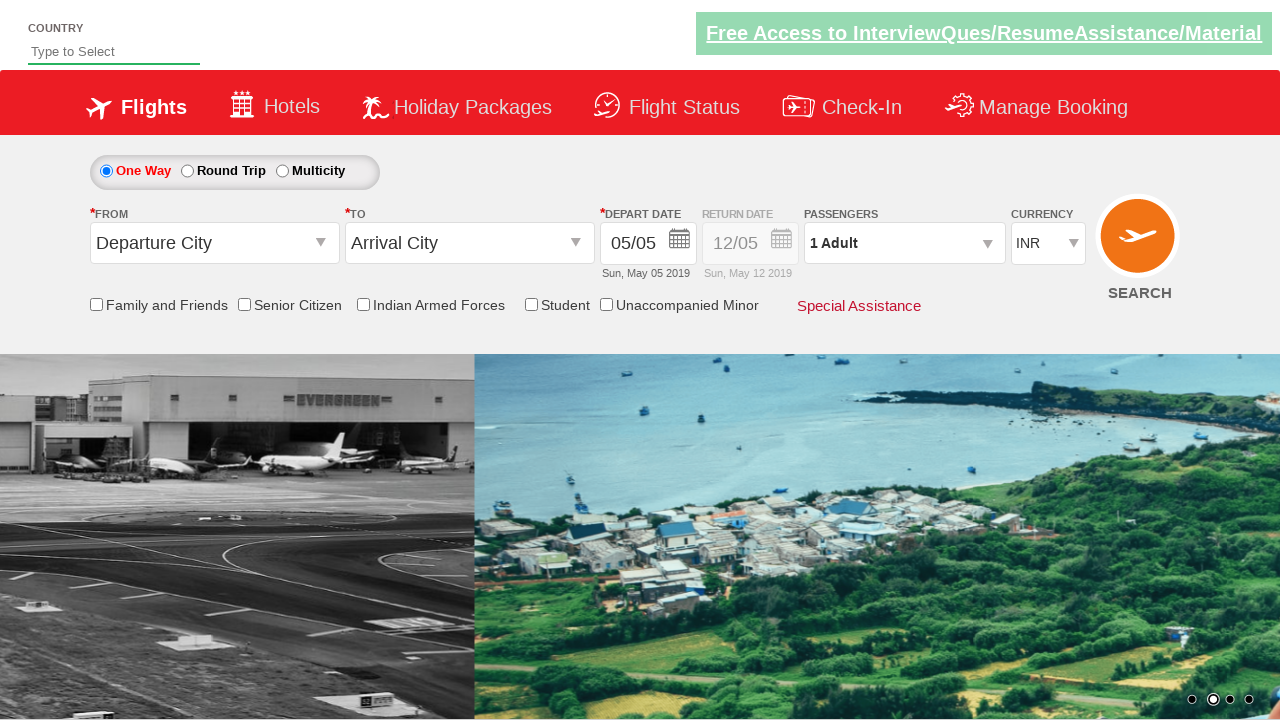

Clicked on origin station dropdown to open it at (214, 243) on xpath=//*[@id='ctl00_mainContent_ddl_originStation1_CTXT']
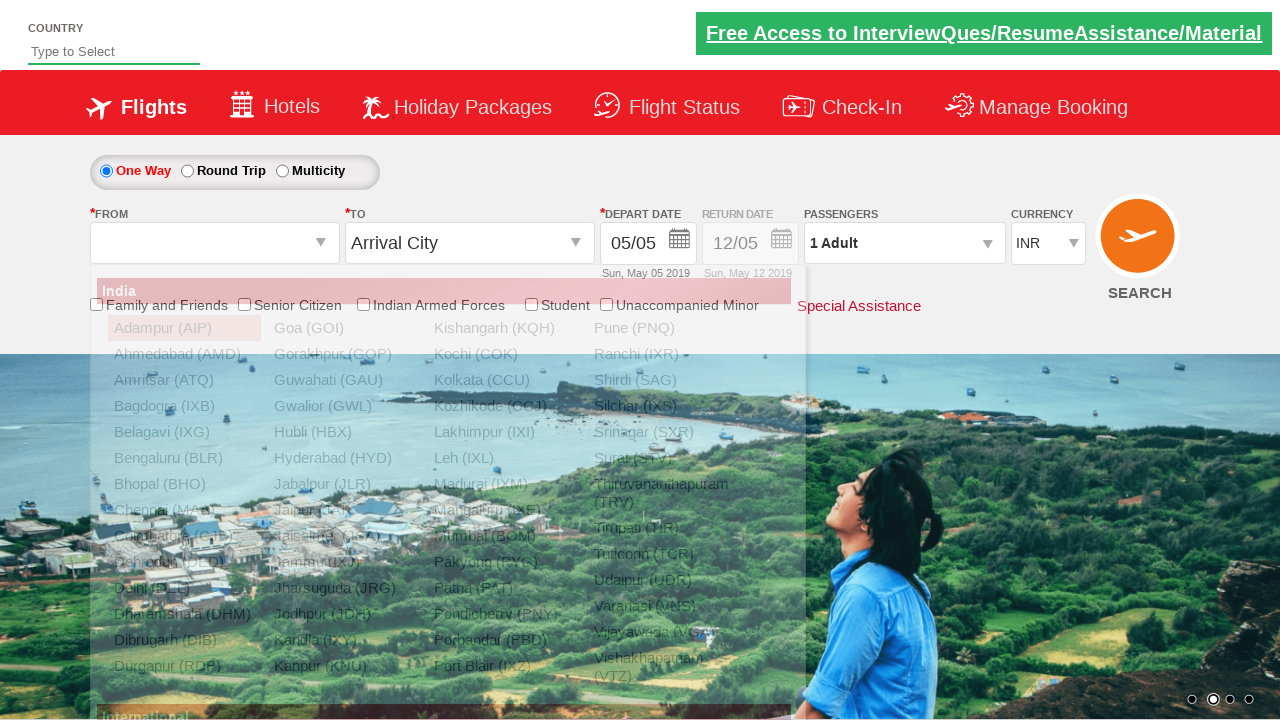

Origin station dropdown options loaded
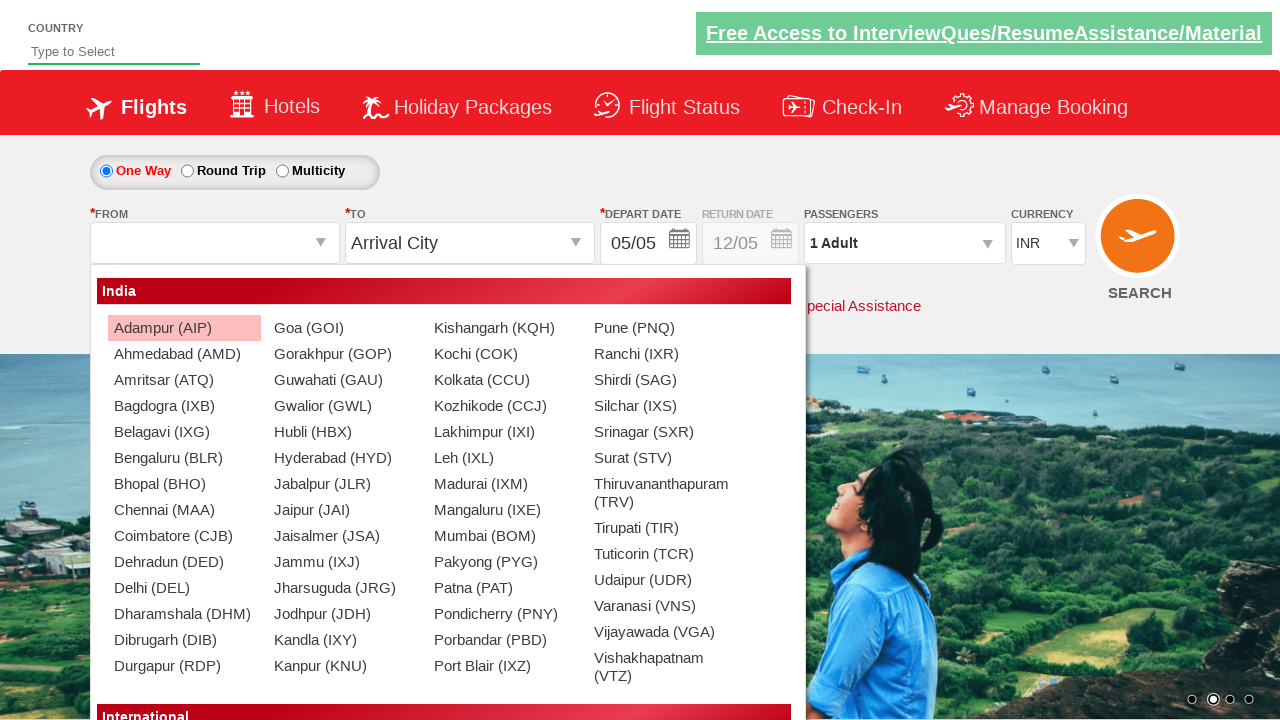

Selected Bangalore (BLR) from origin station dropdown at (184, 458) on xpath=//a[@value='BLR']
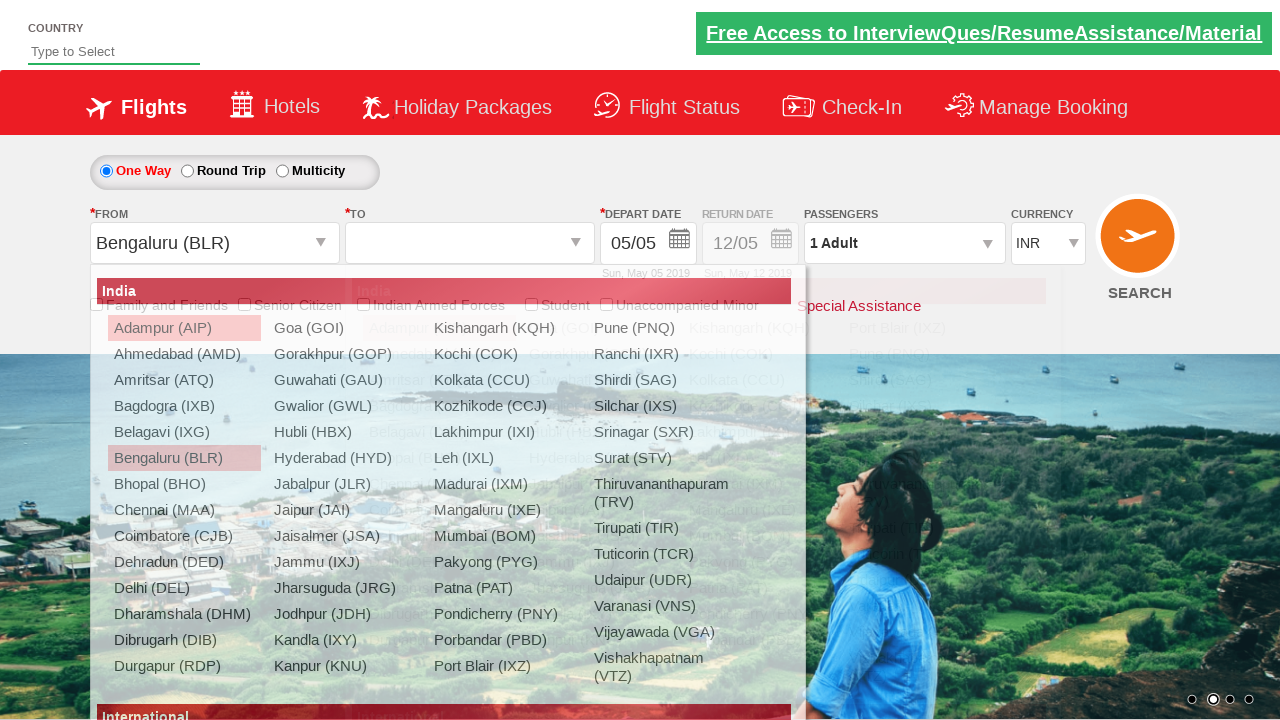

Destination station dropdown options loaded
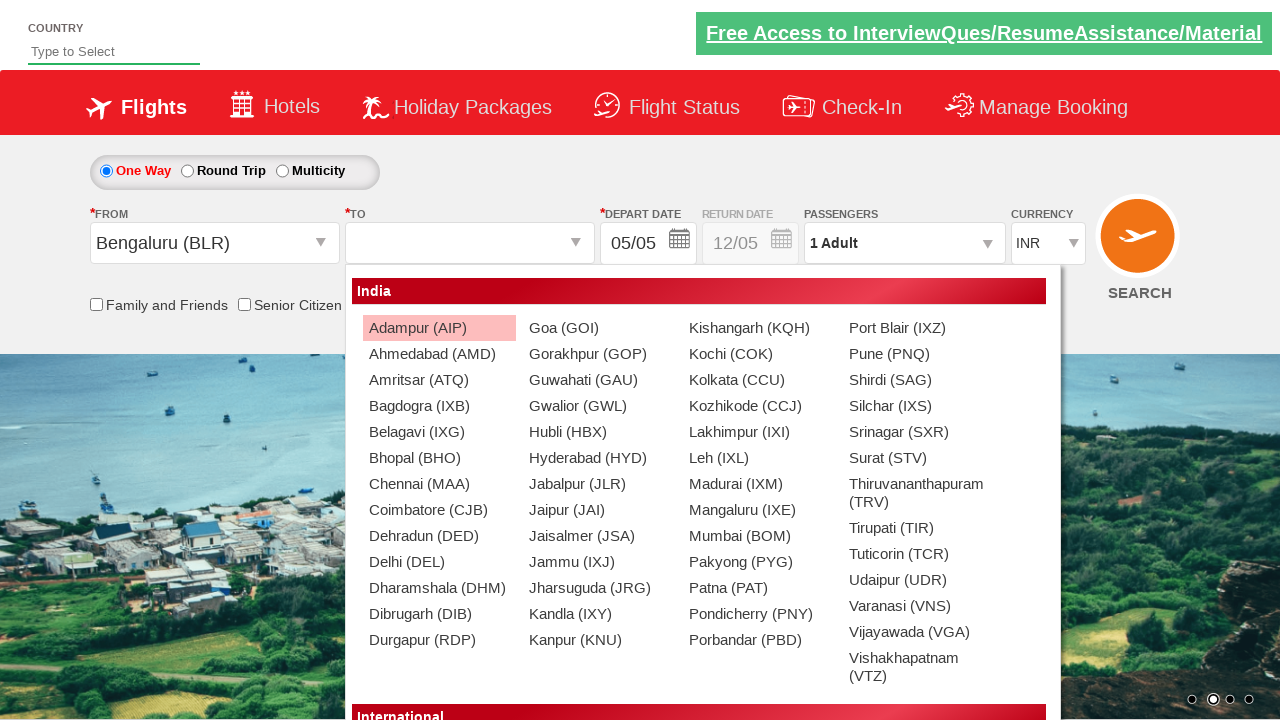

Selected Chennai (MAA) from destination station dropdown at (439, 484) on (//a[@value='MAA'])[2]
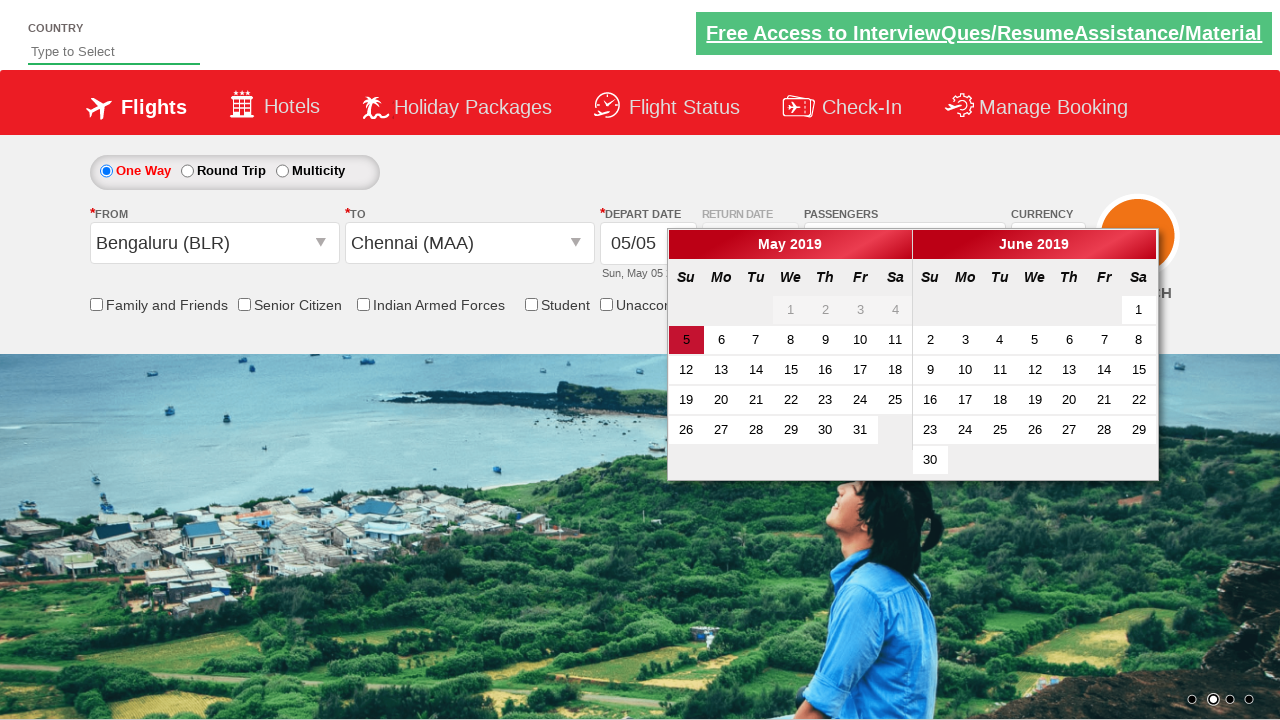

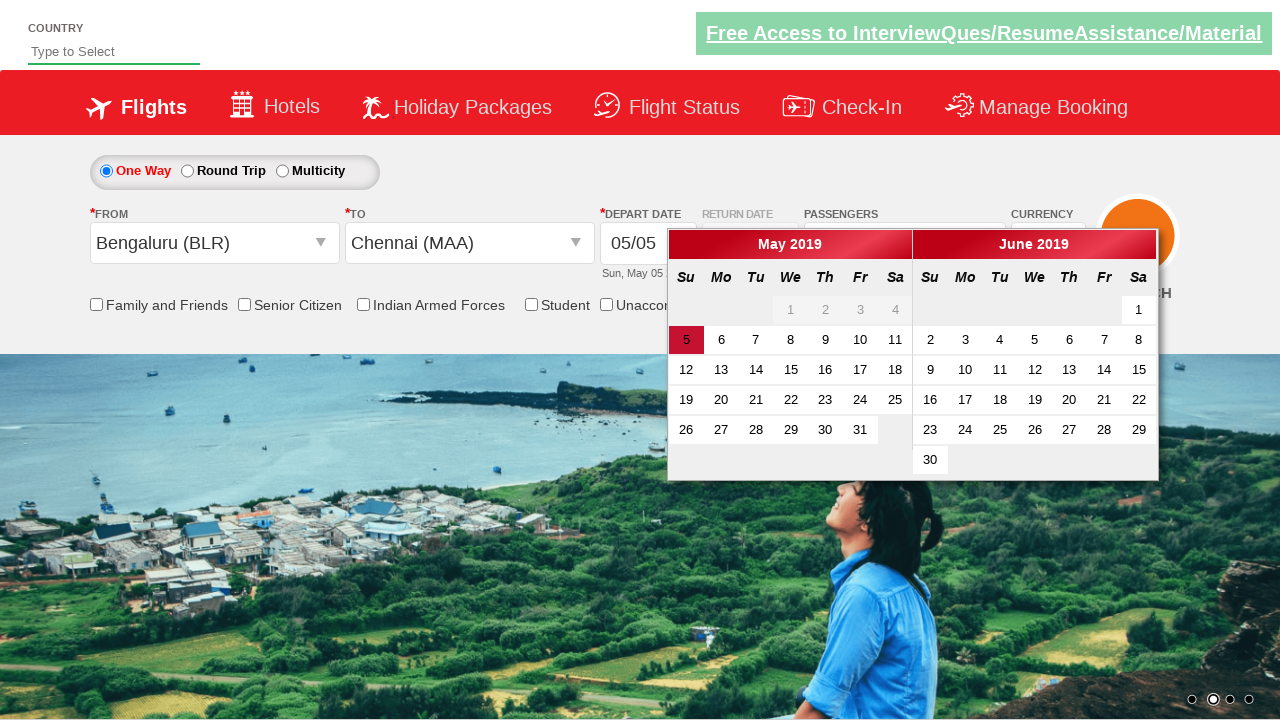